Tests loader page by waiting for button to become visible and clicking it

Starting URL: https://www.automationtesting.co.uk/loader.html

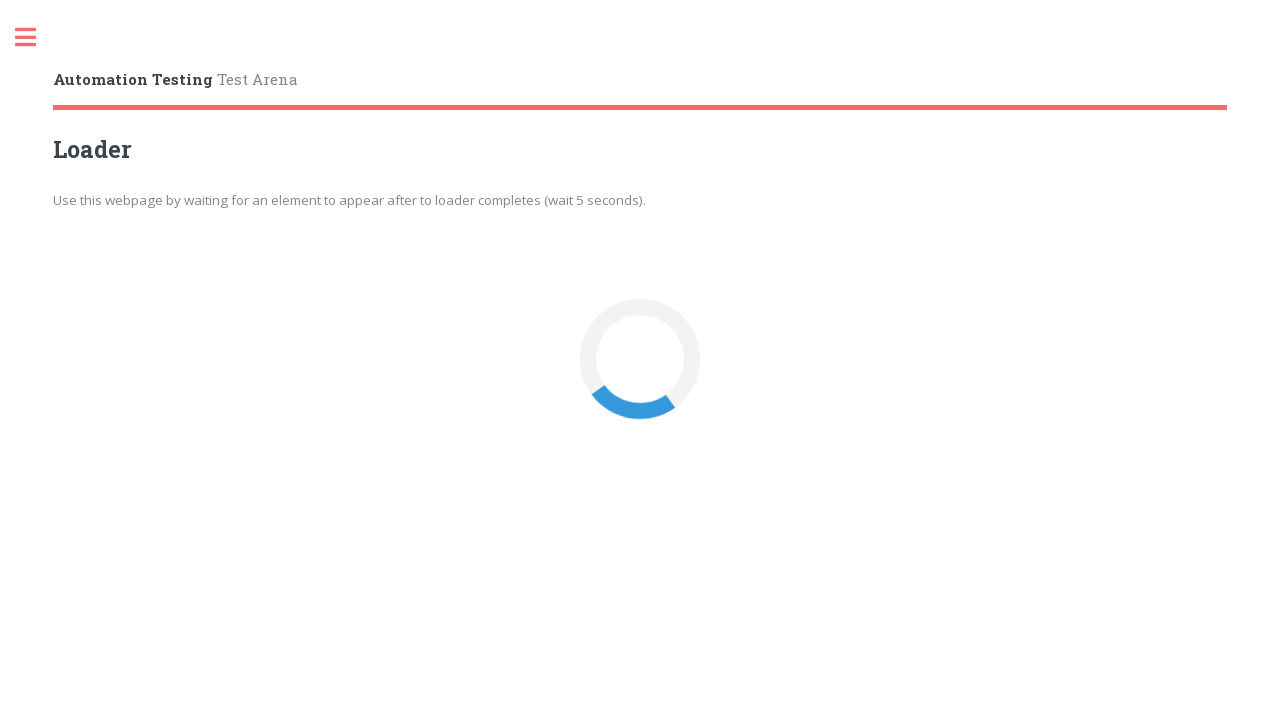

Waited for loader button to become visible
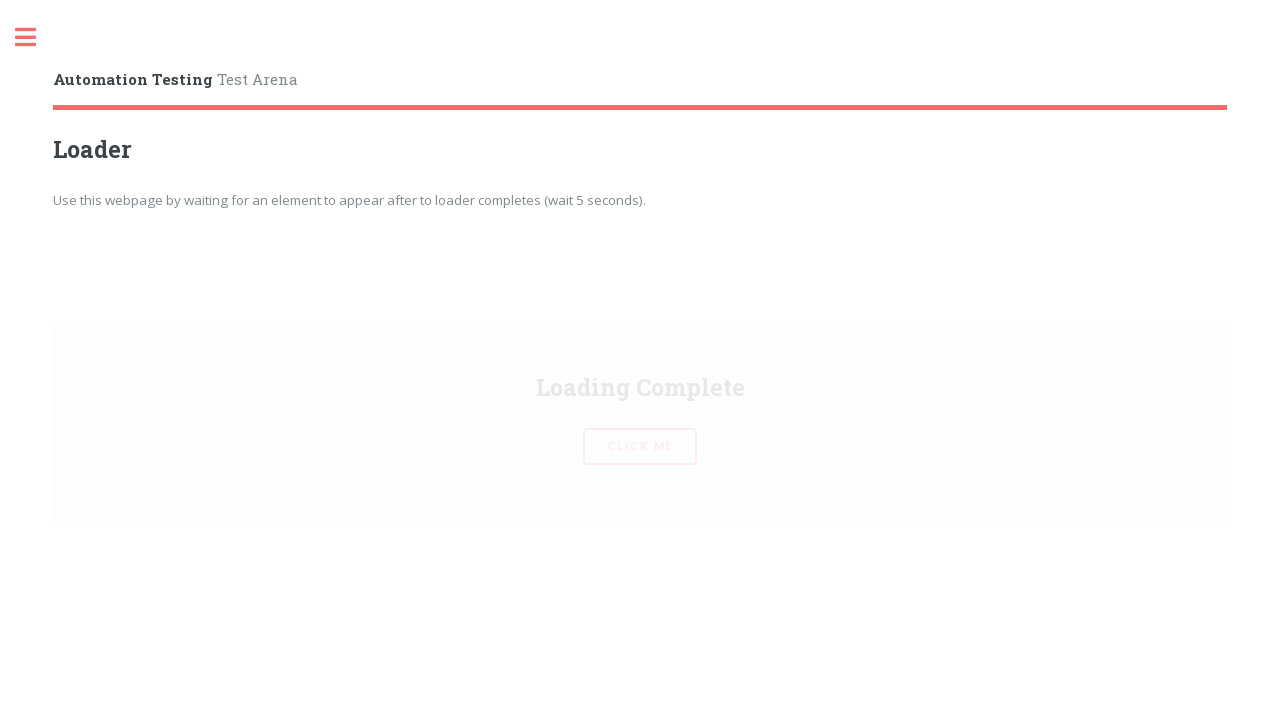

Clicked the loader button at (640, 360) on button[id='loaderBtn']
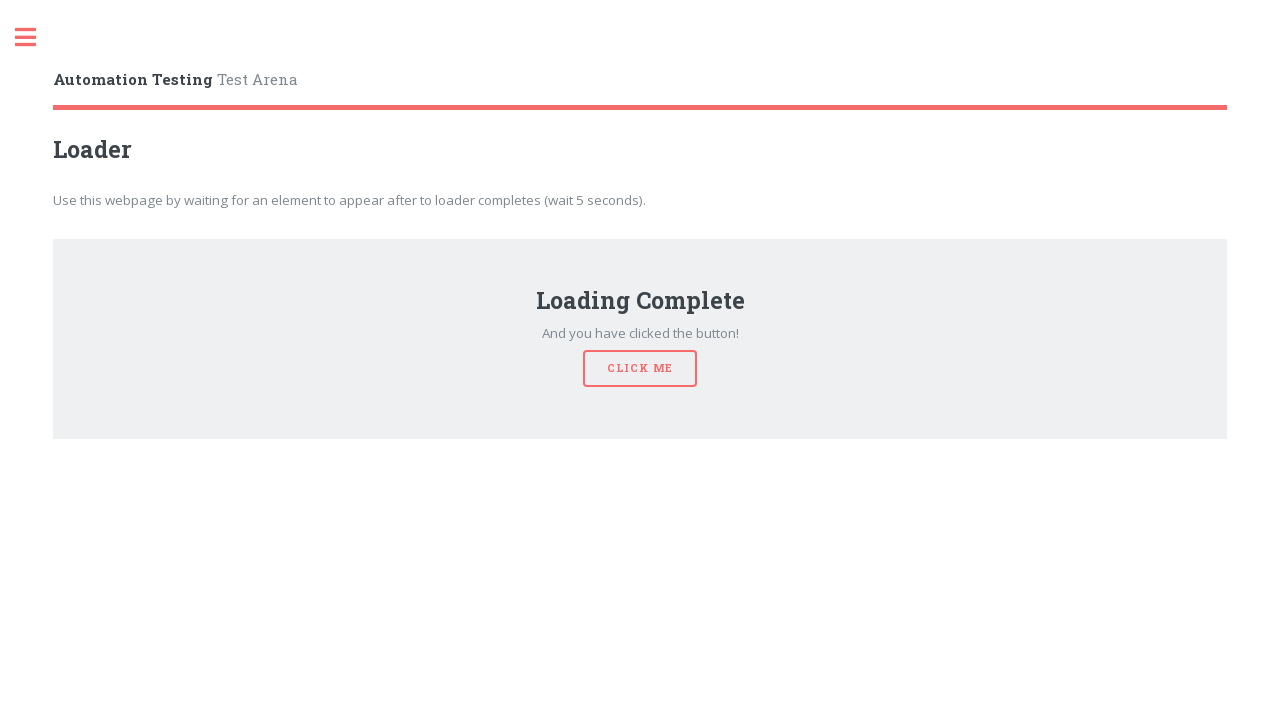

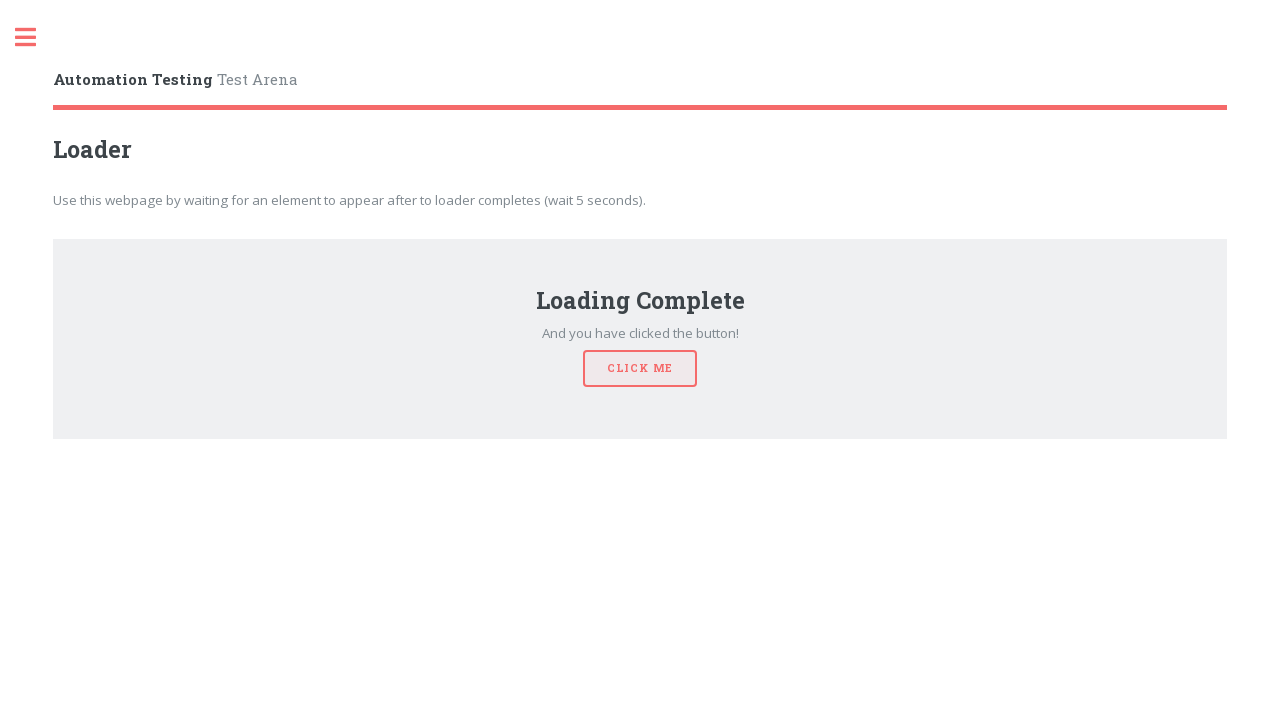